Tests mouse release action after click-and-hold and move to target element

Starting URL: https://crossbrowsertesting.github.io/drag-and-drop

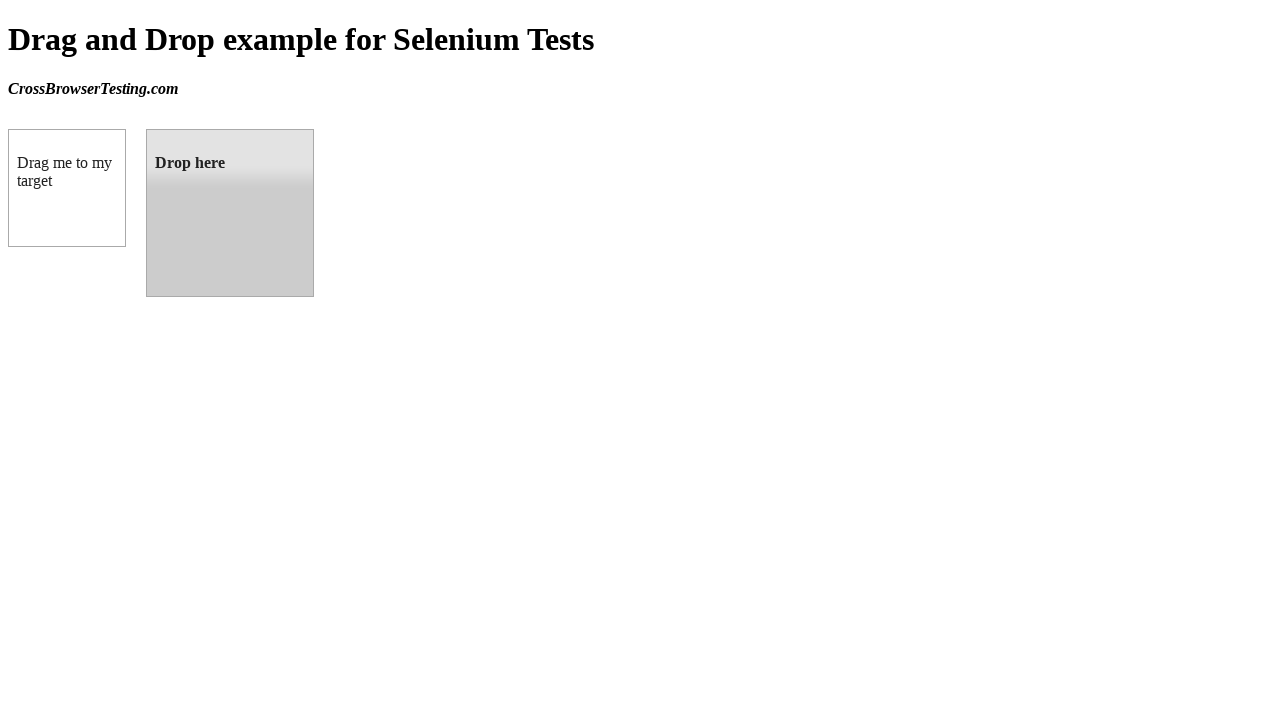

Located source element (draggable box A)
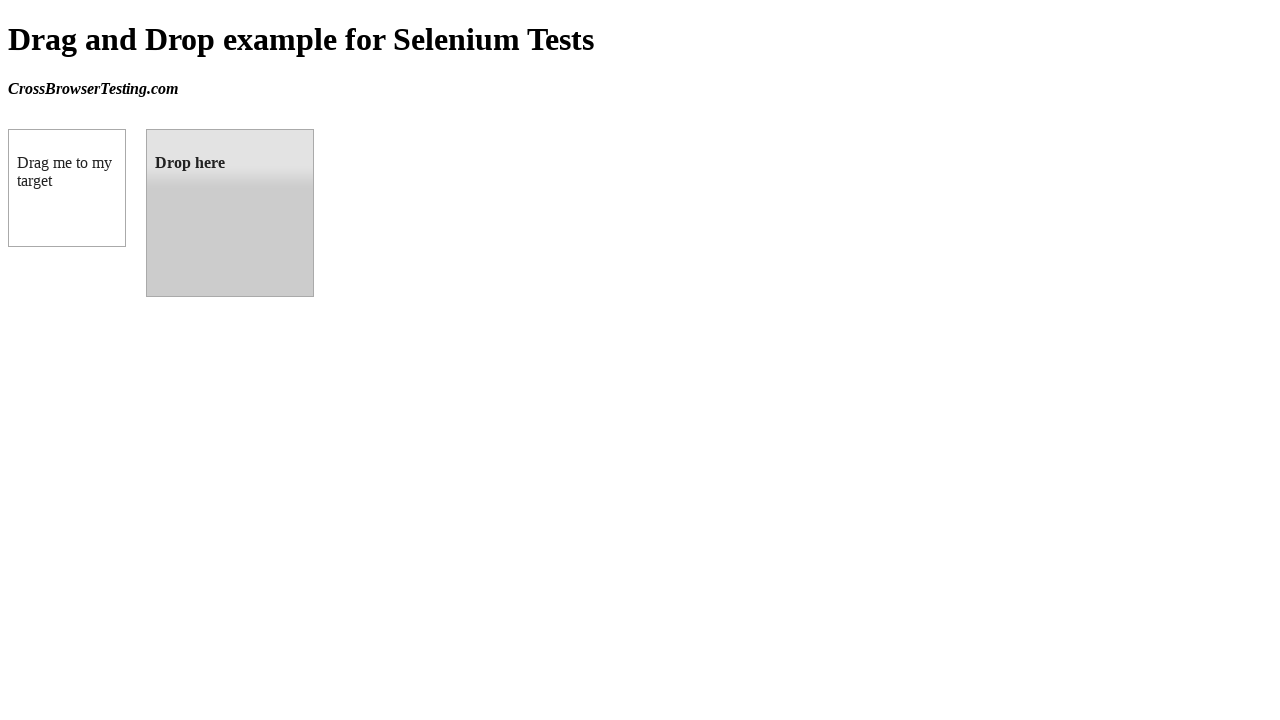

Located target element (droppable box B)
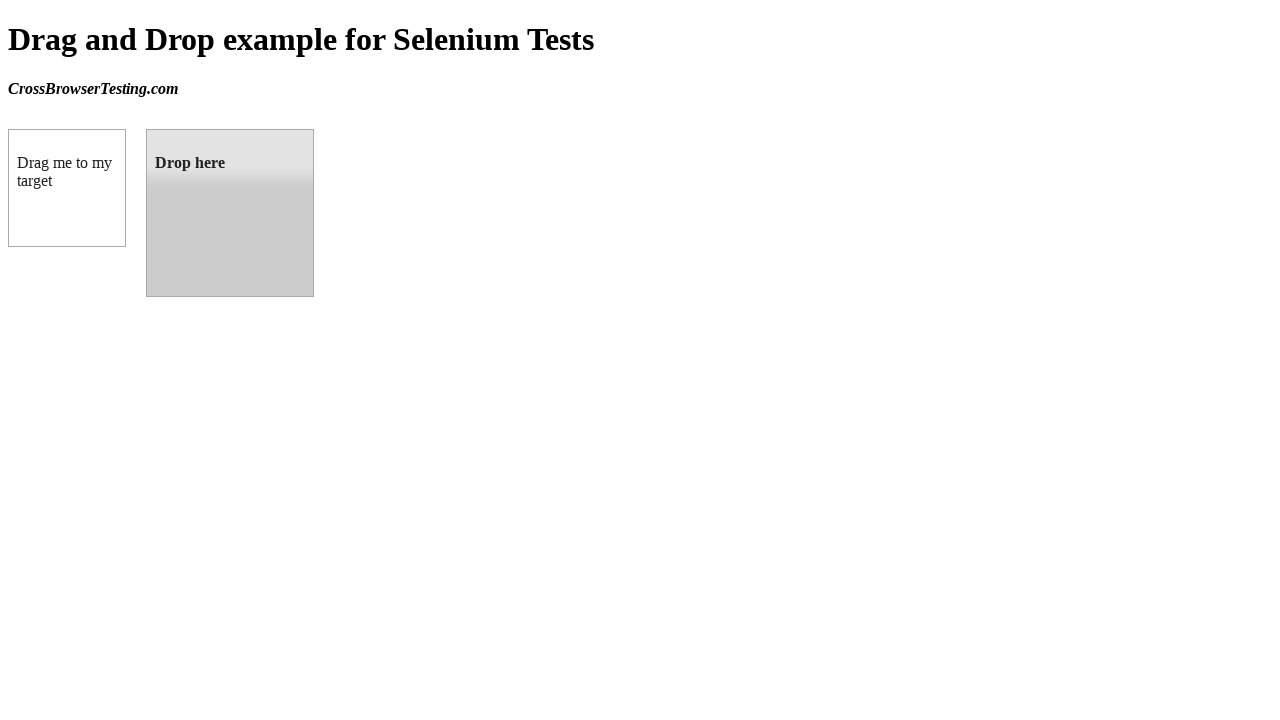

Target element is ready
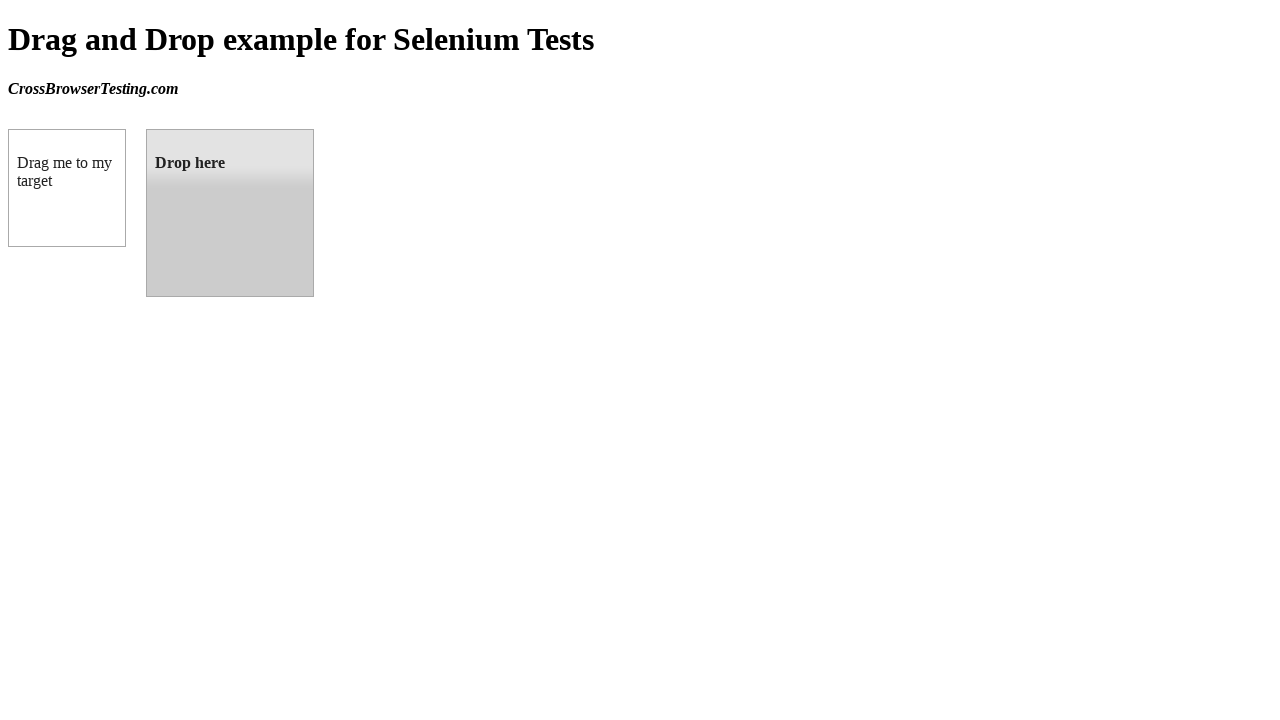

Calculated source element center position
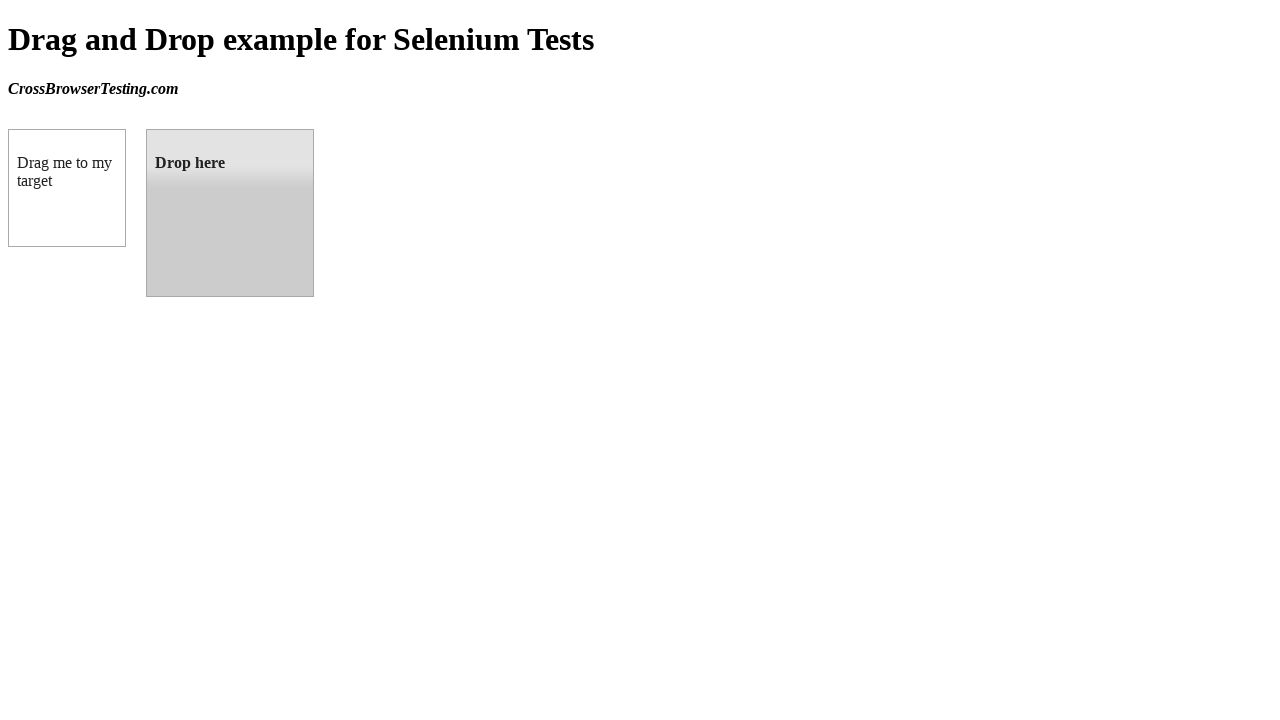

Calculated target element center position
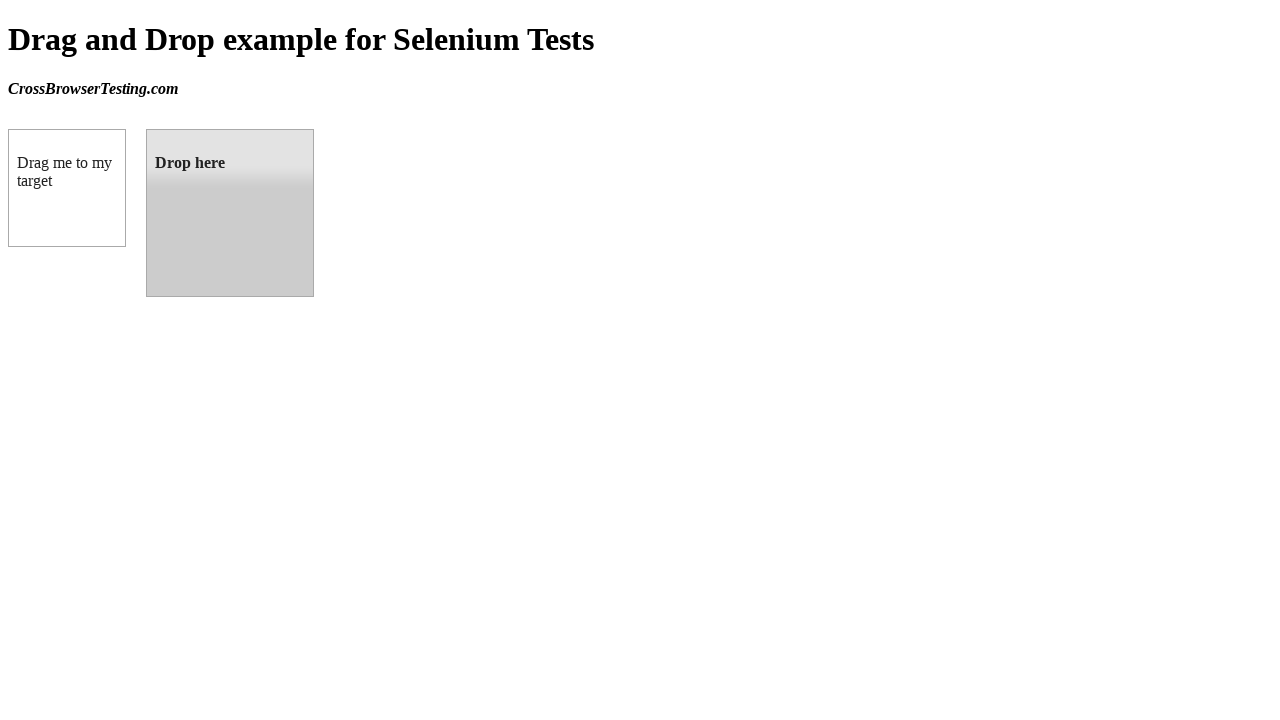

Moved mouse to source element (box A) at (67, 188)
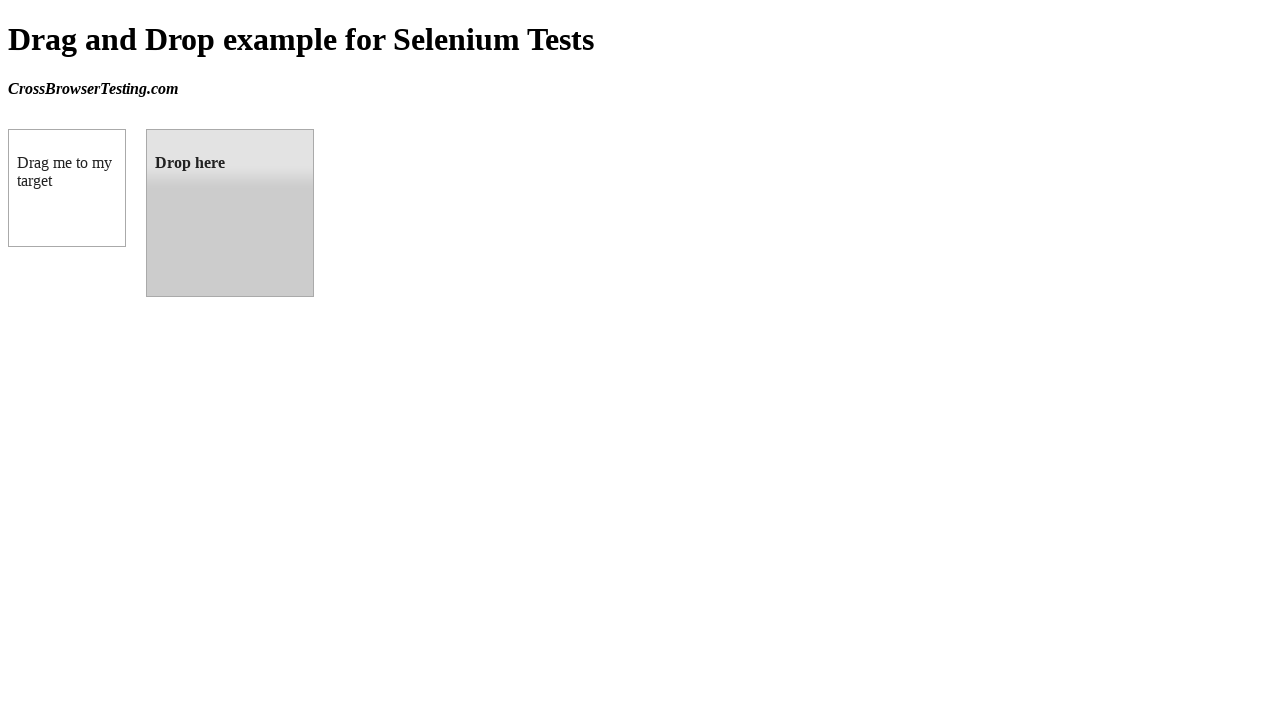

Pressed mouse button down on source element at (67, 188)
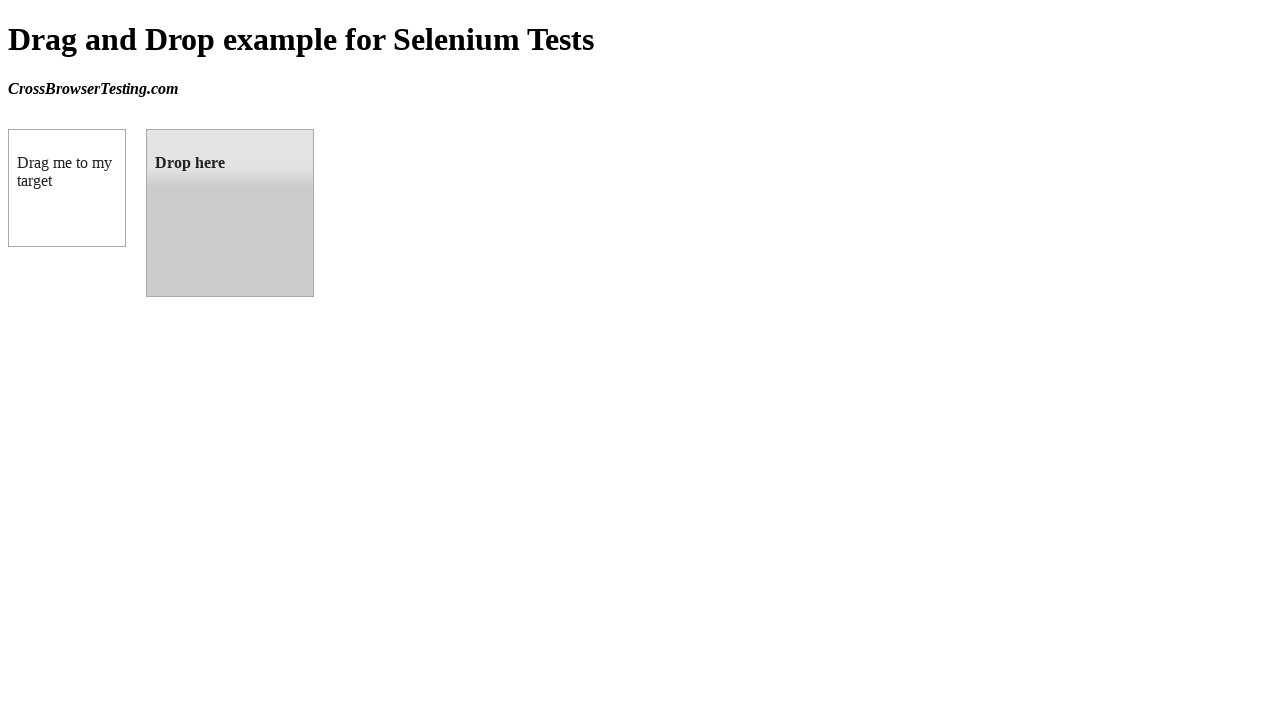

Moved mouse to target element (box B) while holding button at (230, 213)
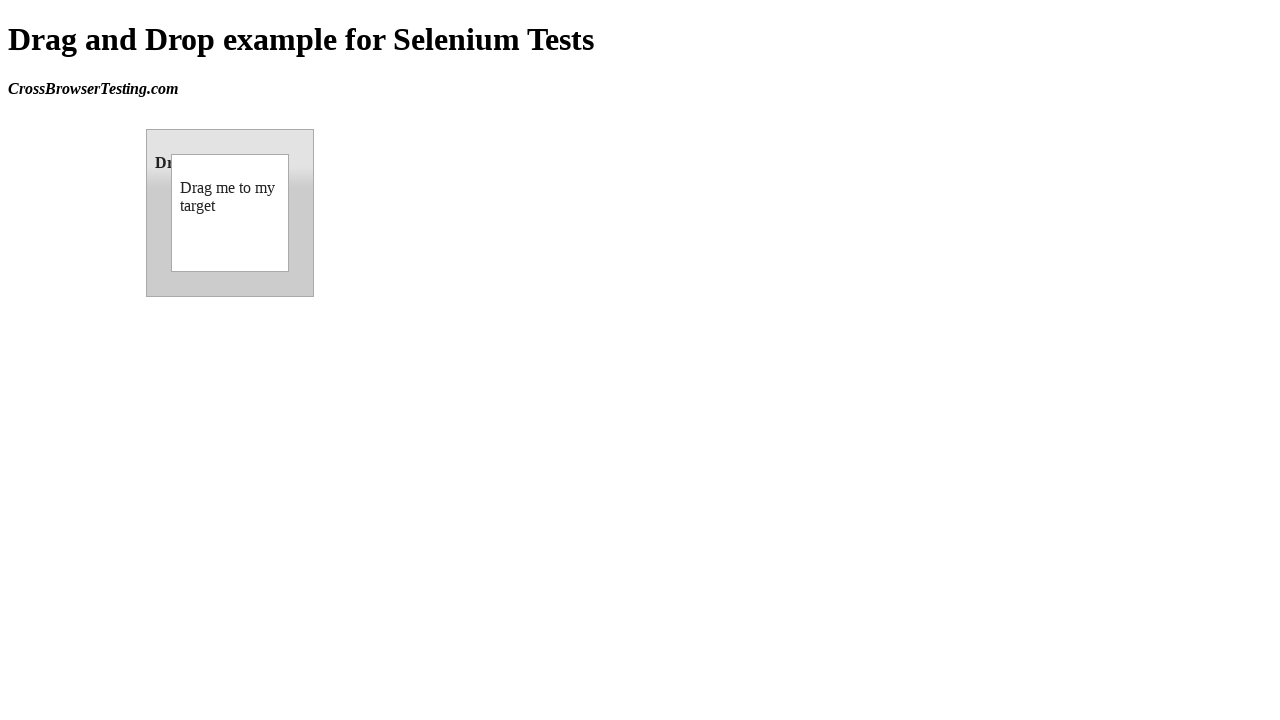

Released mouse button on target element to complete drag and drop at (230, 213)
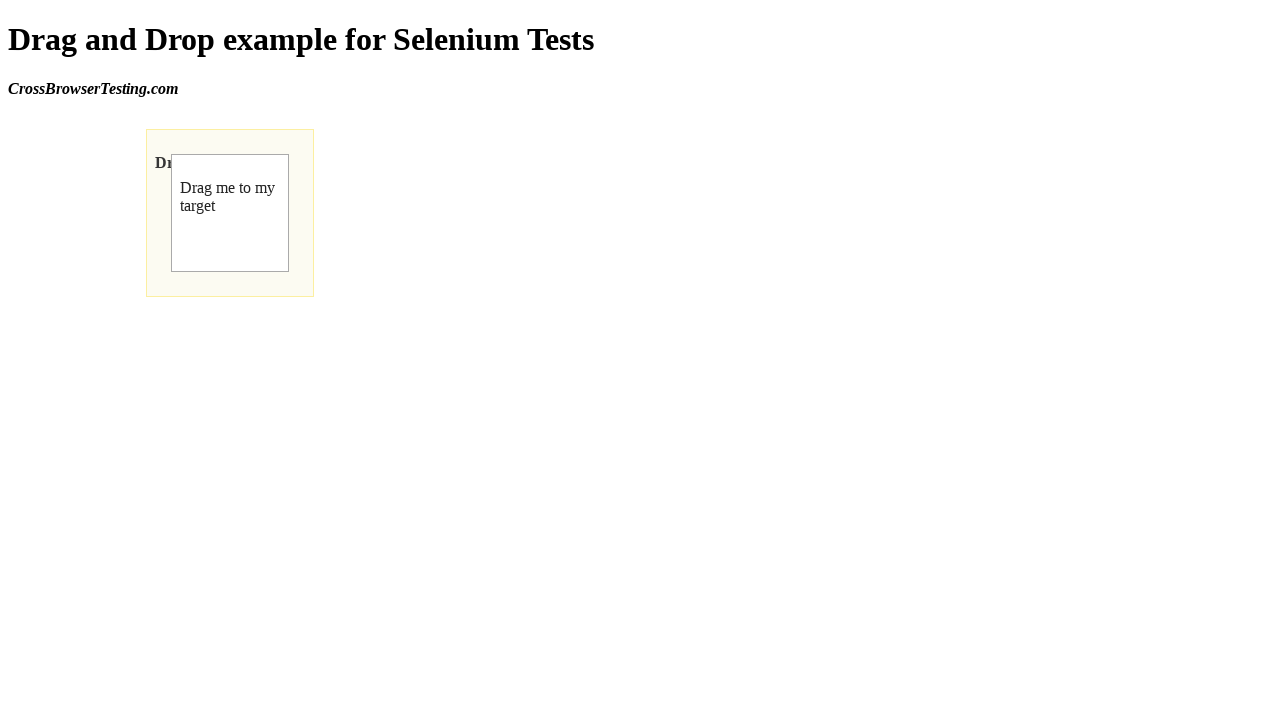

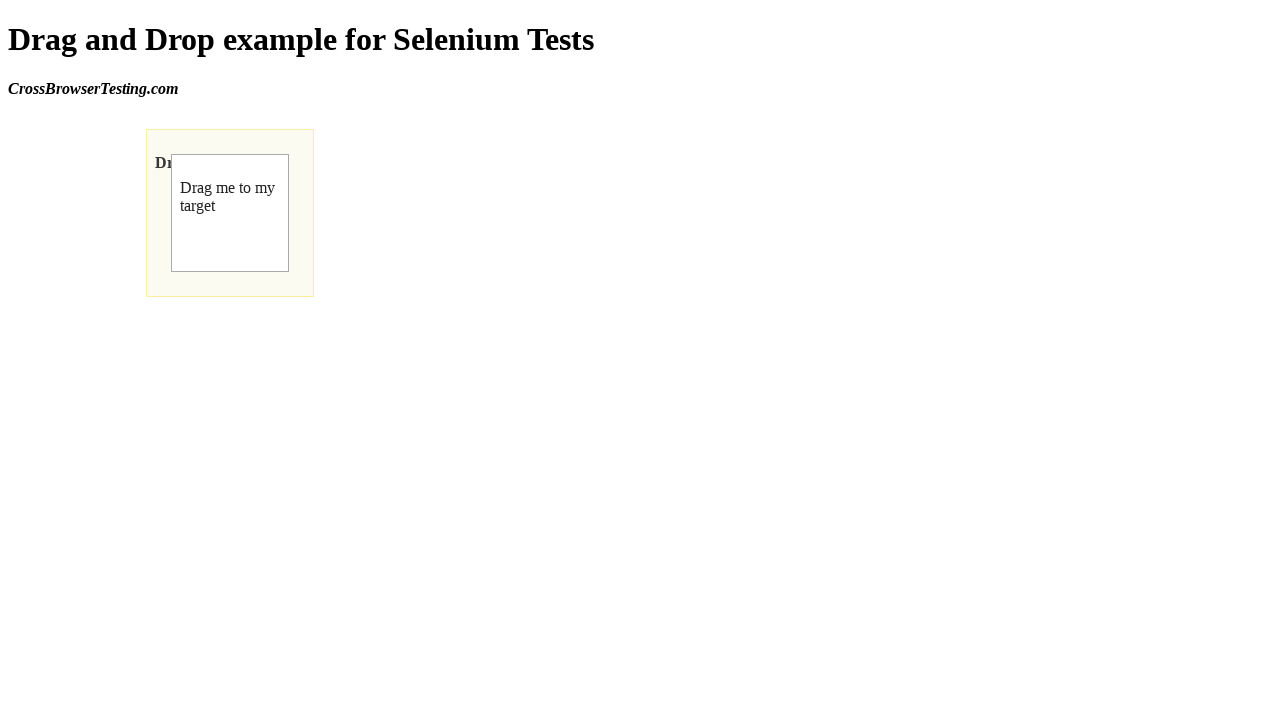